Navigates to an Angular demo application and clicks on the Virtual Library button

Starting URL: https://rahulshettyacademy.com/angularAppdemo/

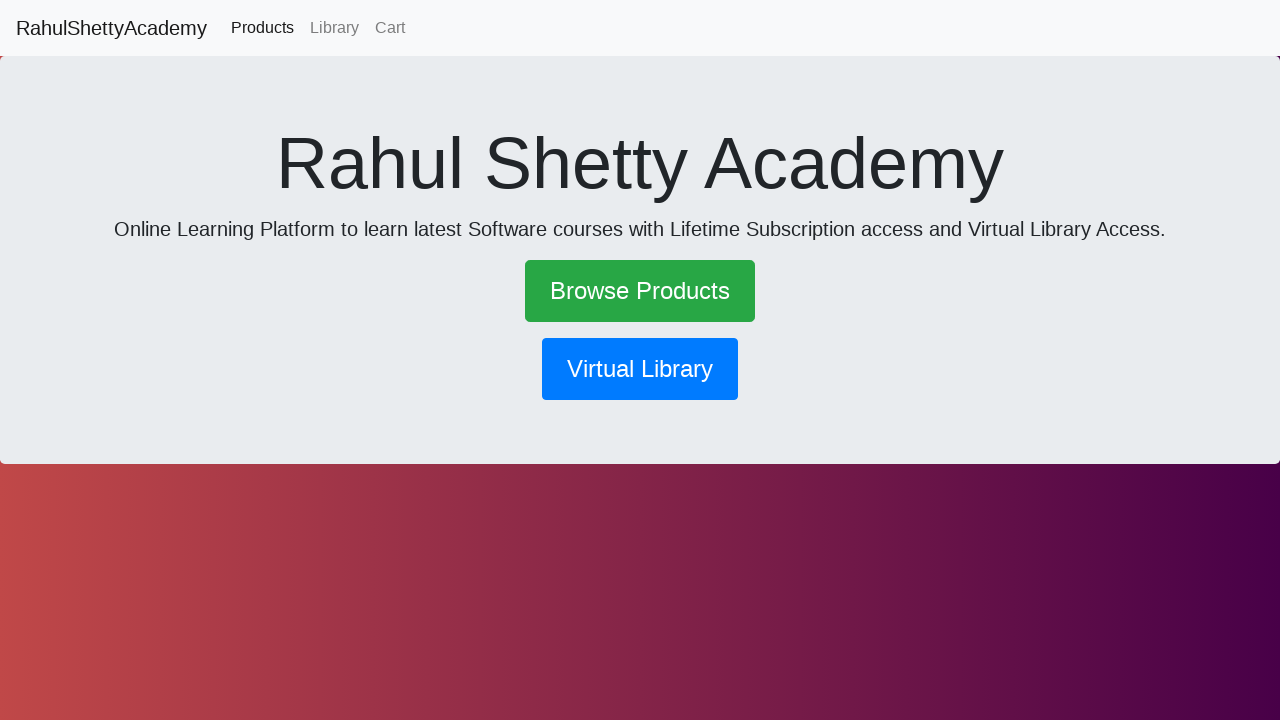

Navigated to Angular demo application at https://rahulshettyacademy.com/angularAppdemo/
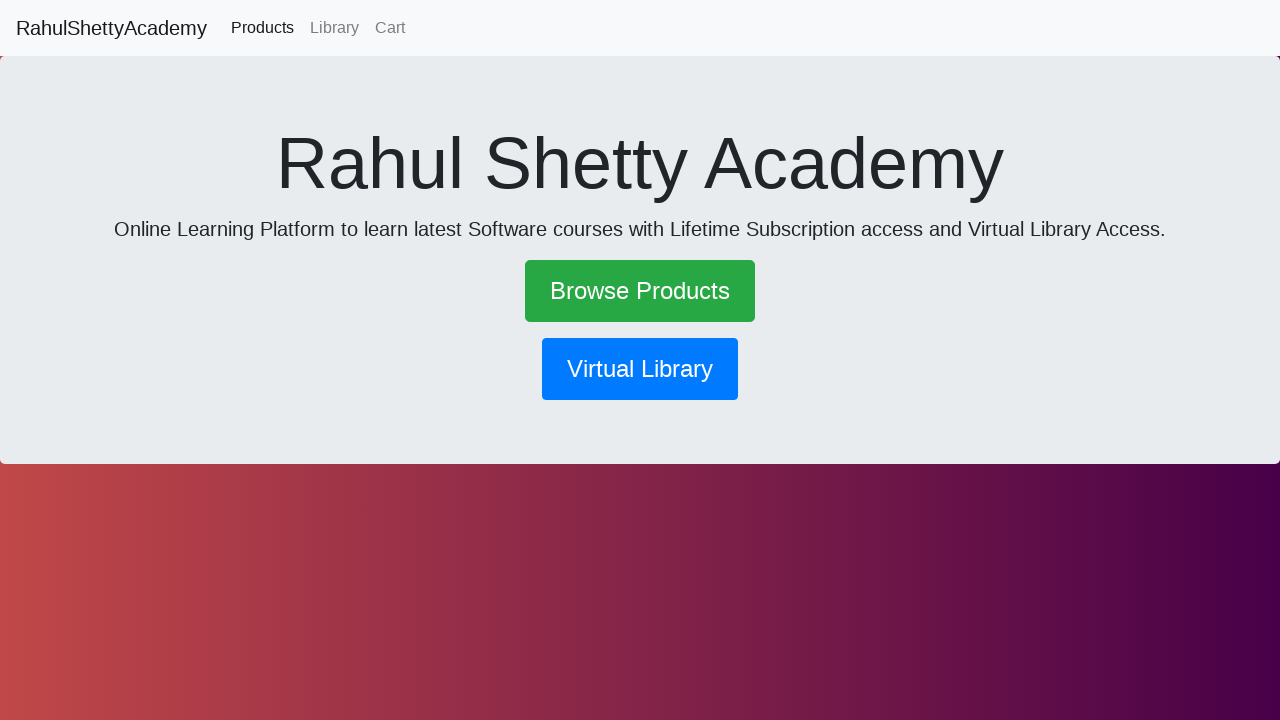

Clicked on Virtual Library button at (640, 369) on xpath=//button[contains(text(),'Virtual Library')]
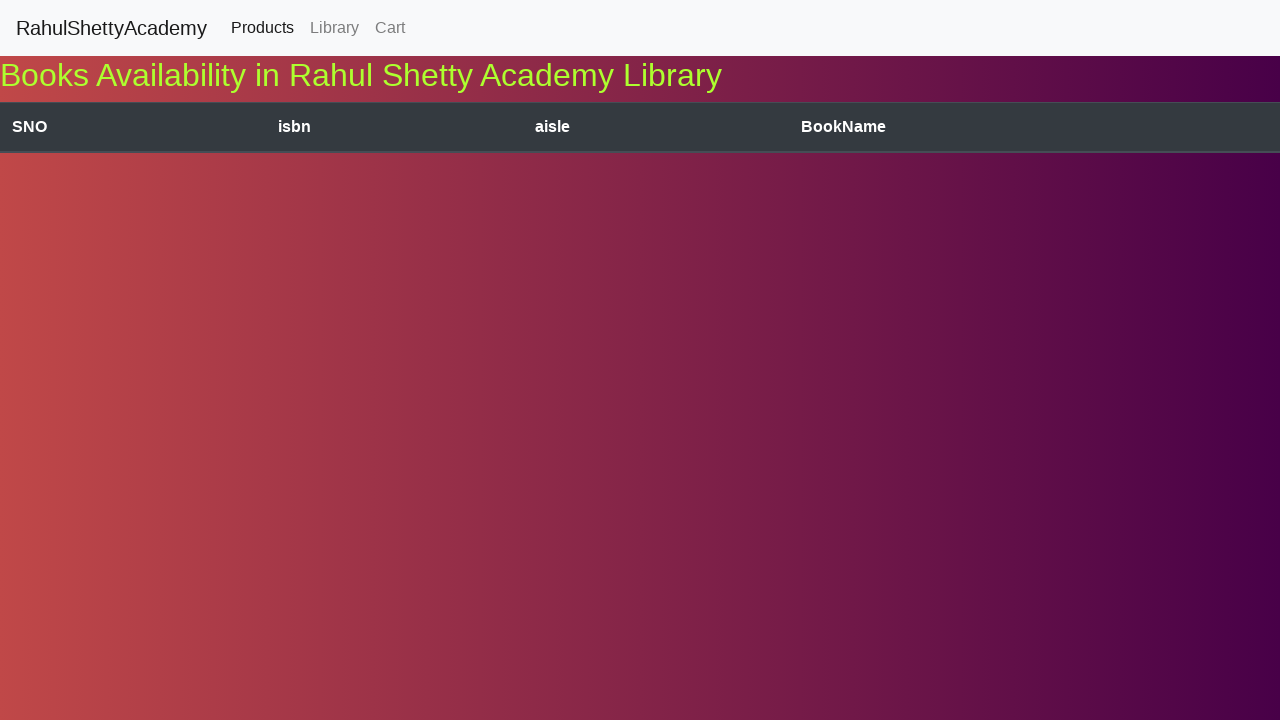

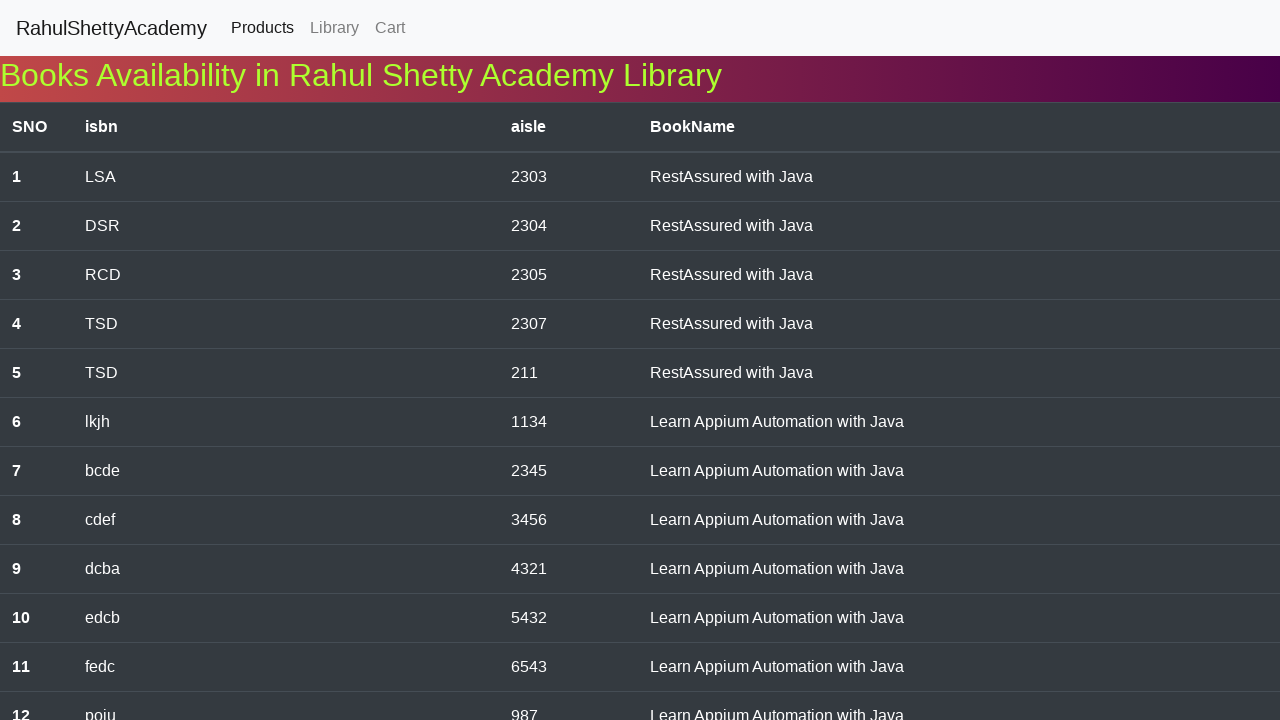